Tests form interactions on a practice Angular page including checking checkboxes, selecting radio buttons, choosing from dropdowns, filling password fields, submitting a form, and adding a product to cart from the shop.

Starting URL: https://rahulshettyacademy.com/angularpractice/

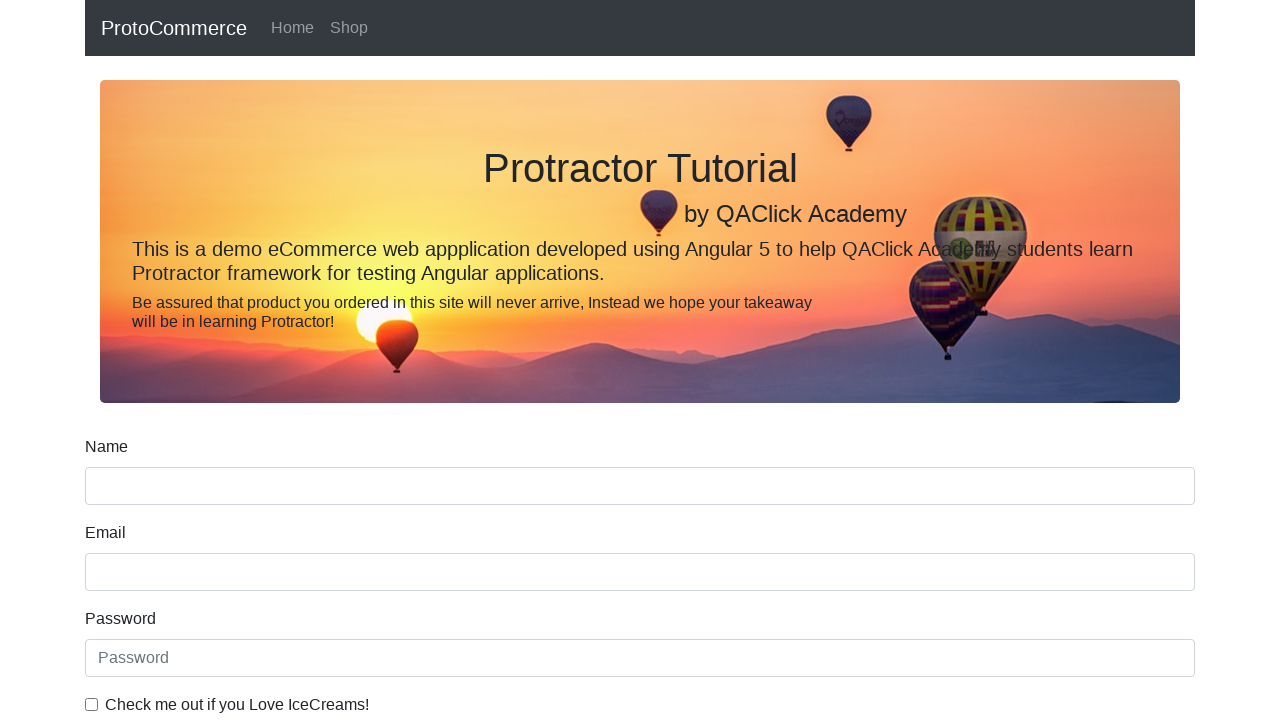

Checked the ice cream checkbox at (92, 704) on internal:label="Check me out if you Love IceCreams!"i
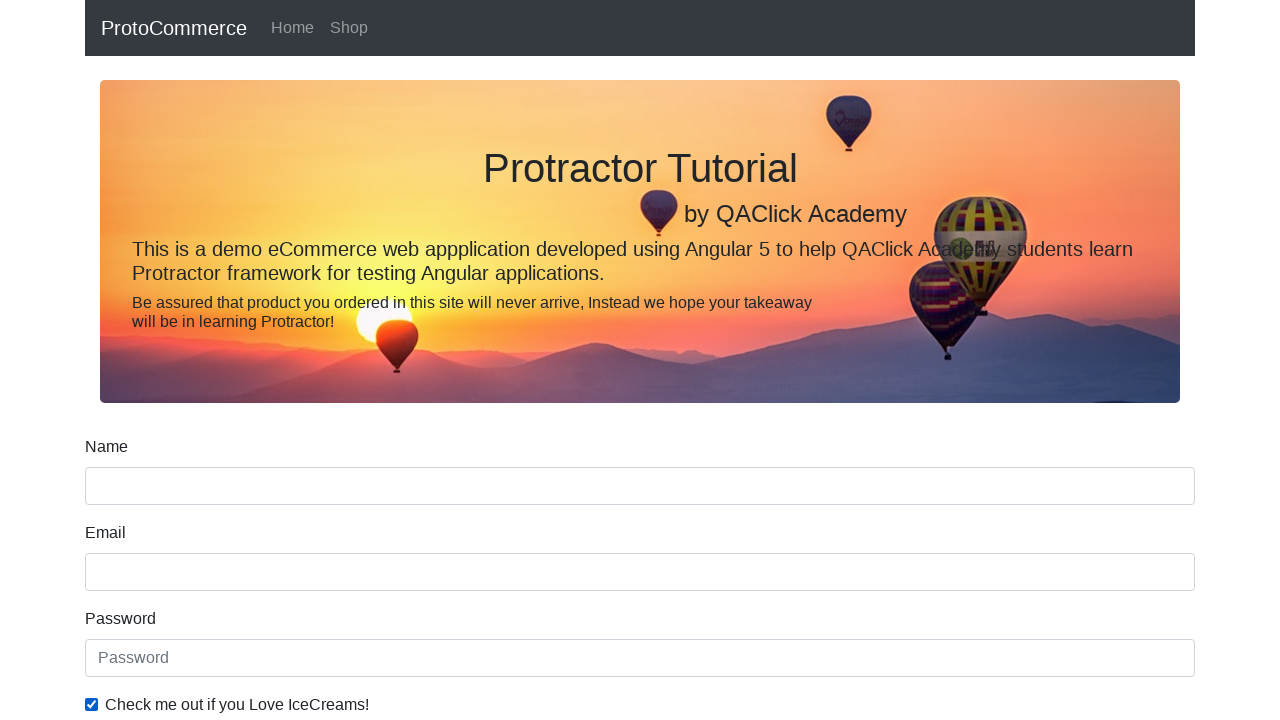

Selected the 'Employed' radio button at (326, 360) on internal:label="Employed"i
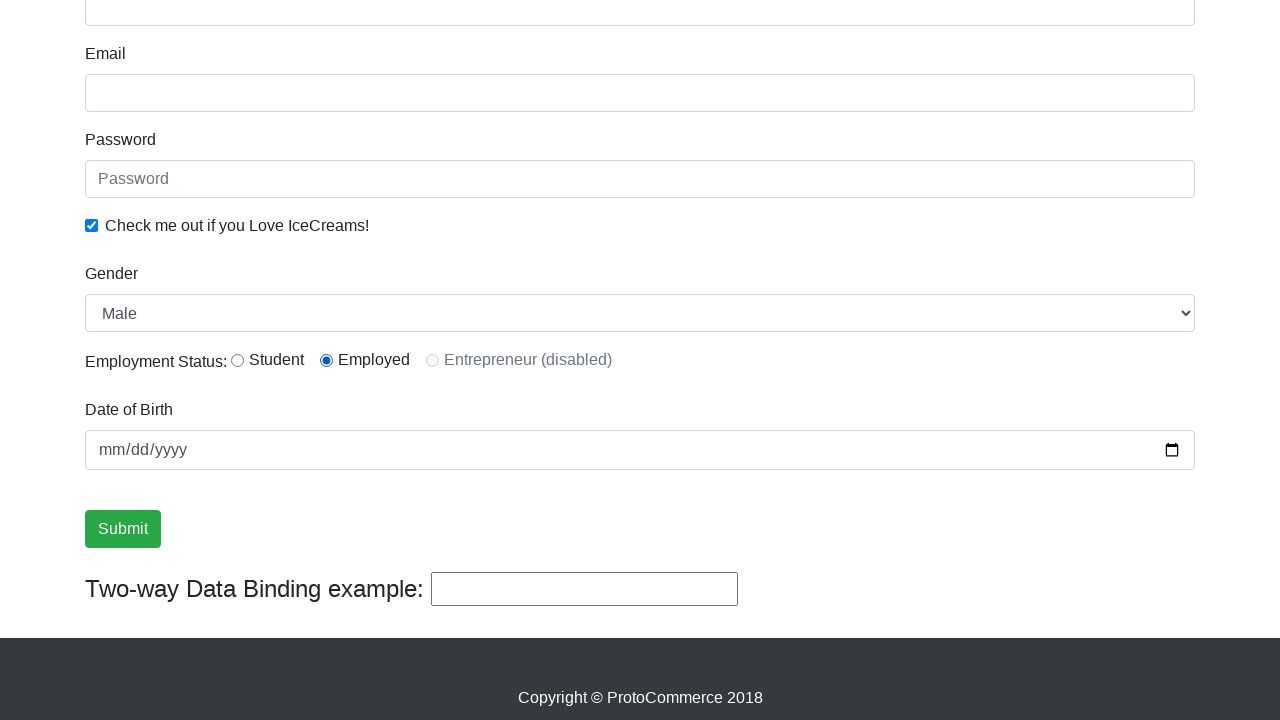

Selected 'Female' from the Gender dropdown on internal:label="Gender"i
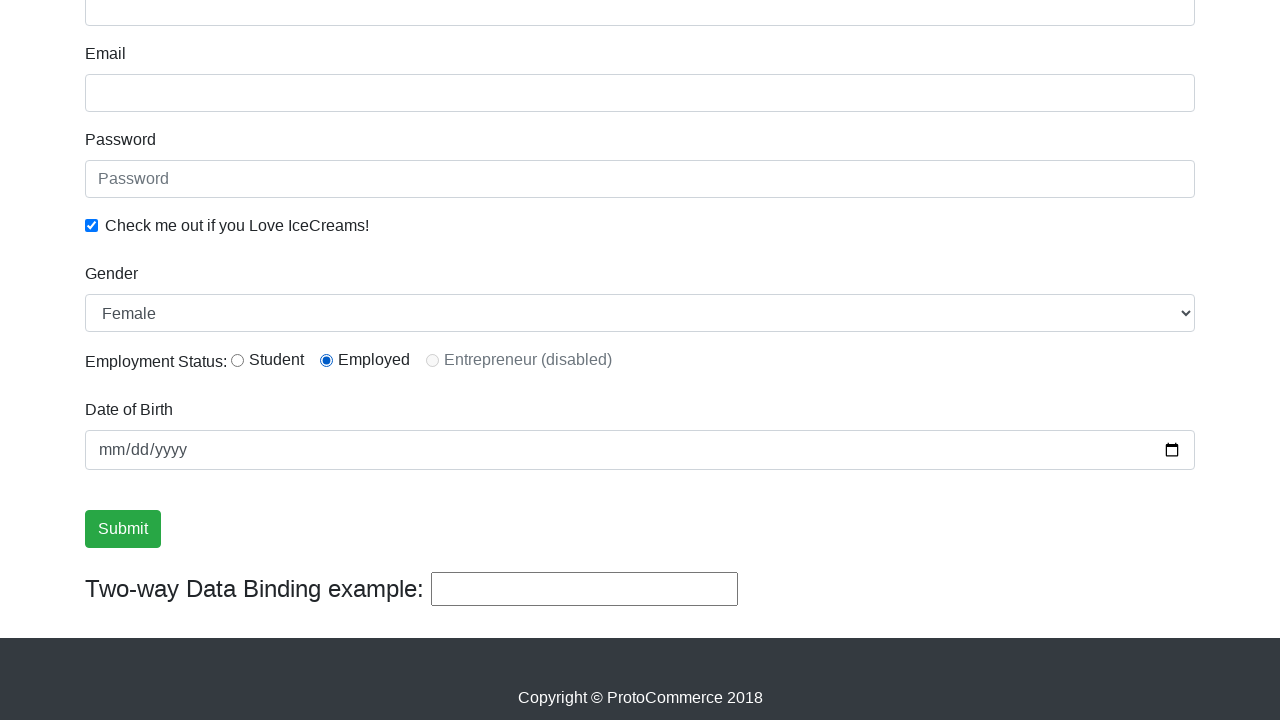

Filled in the password field with '123321' on internal:attr=[placeholder="Password"i]
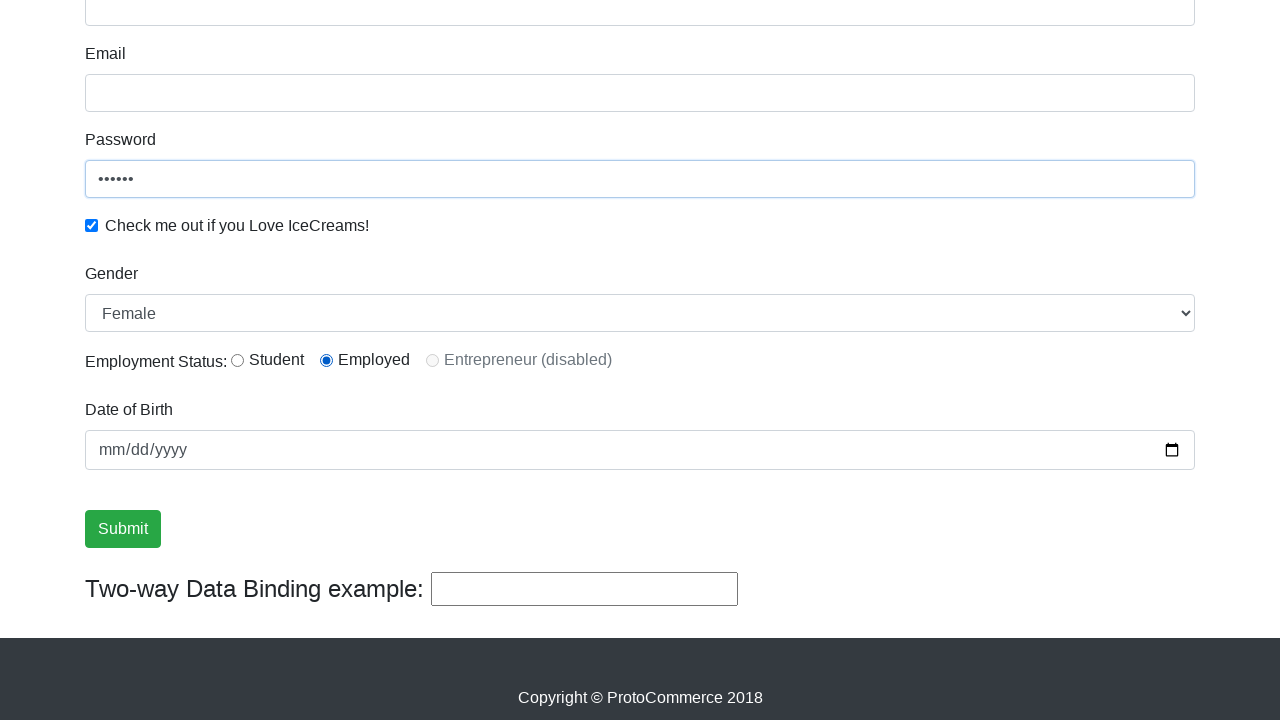

Clicked the Submit button at (123, 529) on internal:role=button[name="Submit"i]
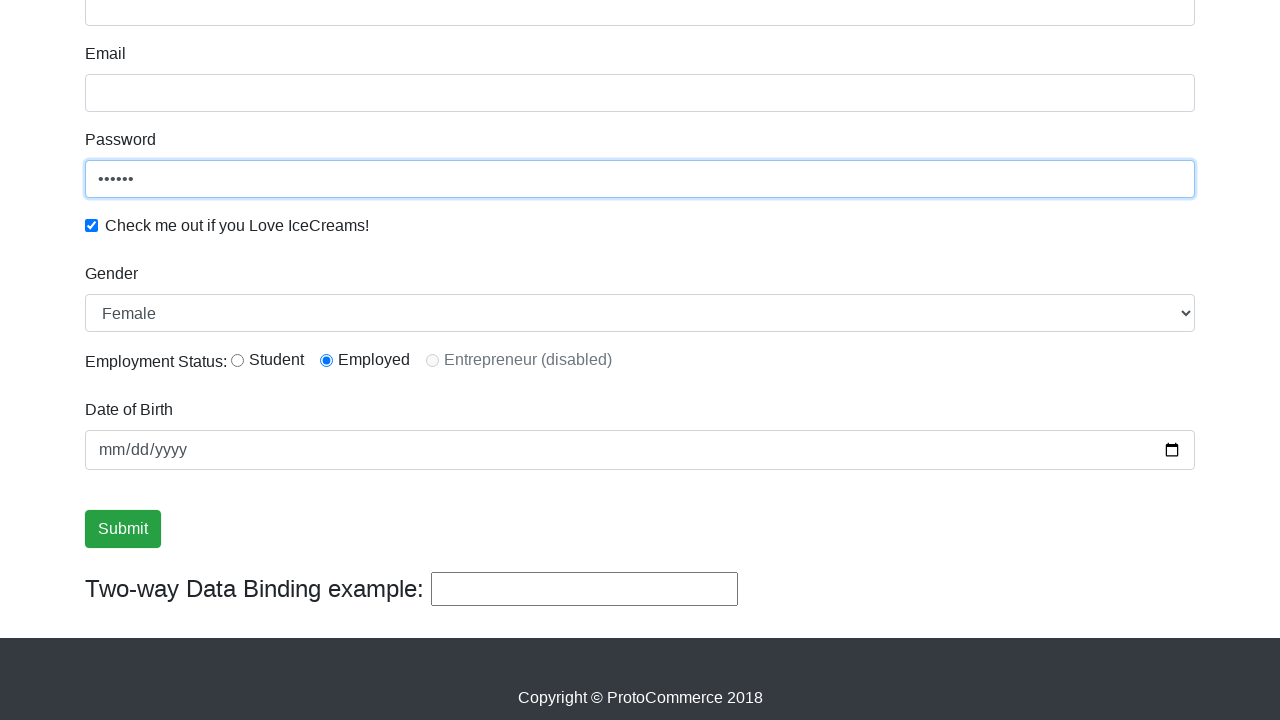

Verified success message is visible
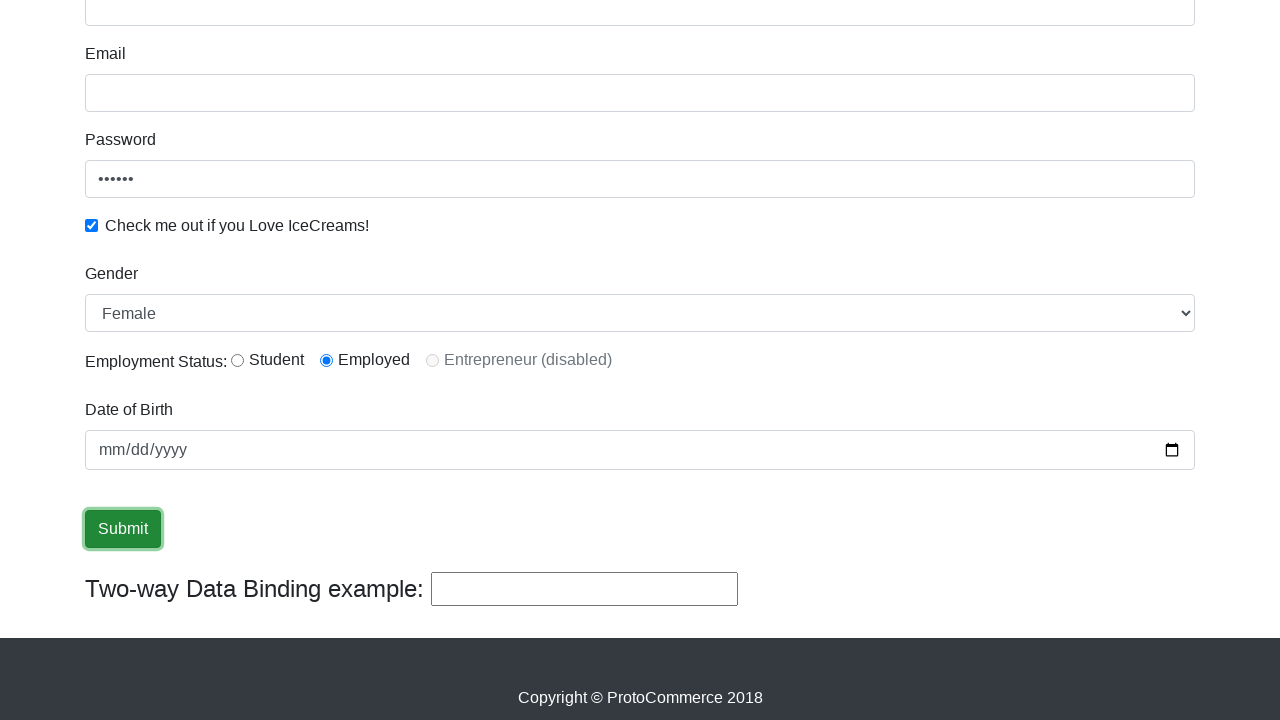

Clicked on the Shop link at (349, 28) on internal:role=link[name="Shop"i]
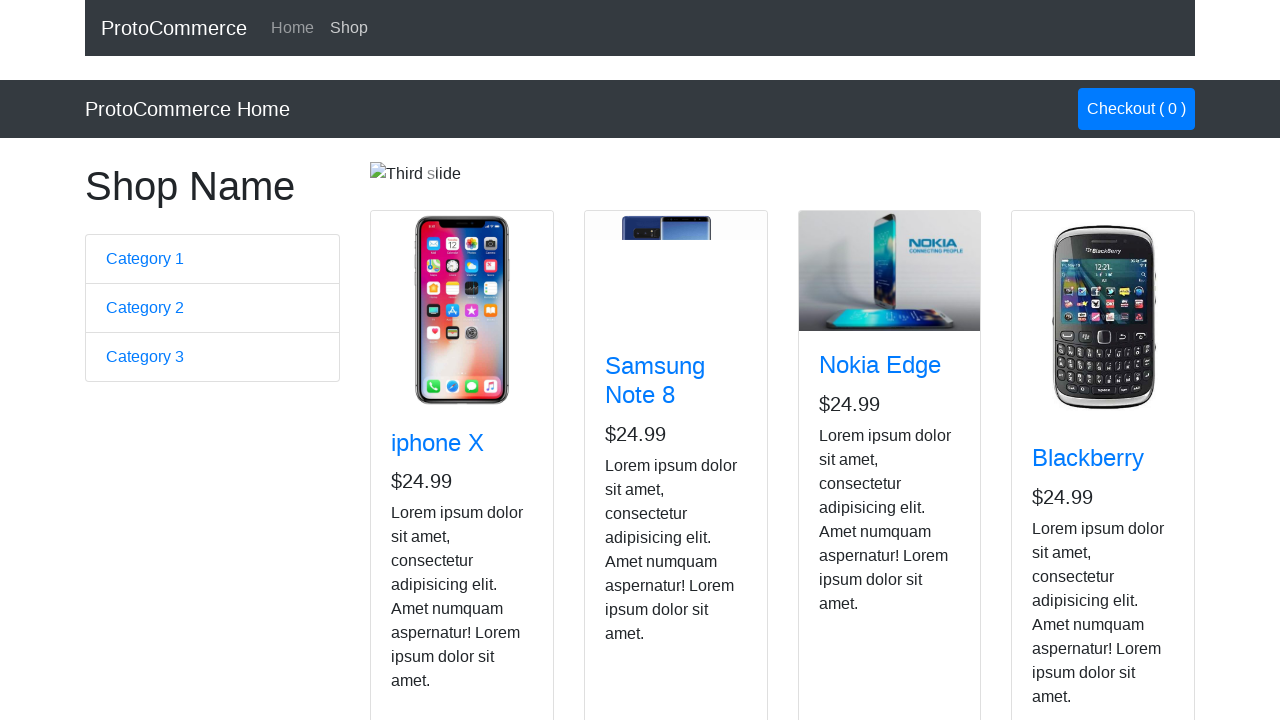

Added Nokia Edge product to cart at (854, 528) on app-card >> internal:has-text="Nokia Edge"i >> internal:role=button
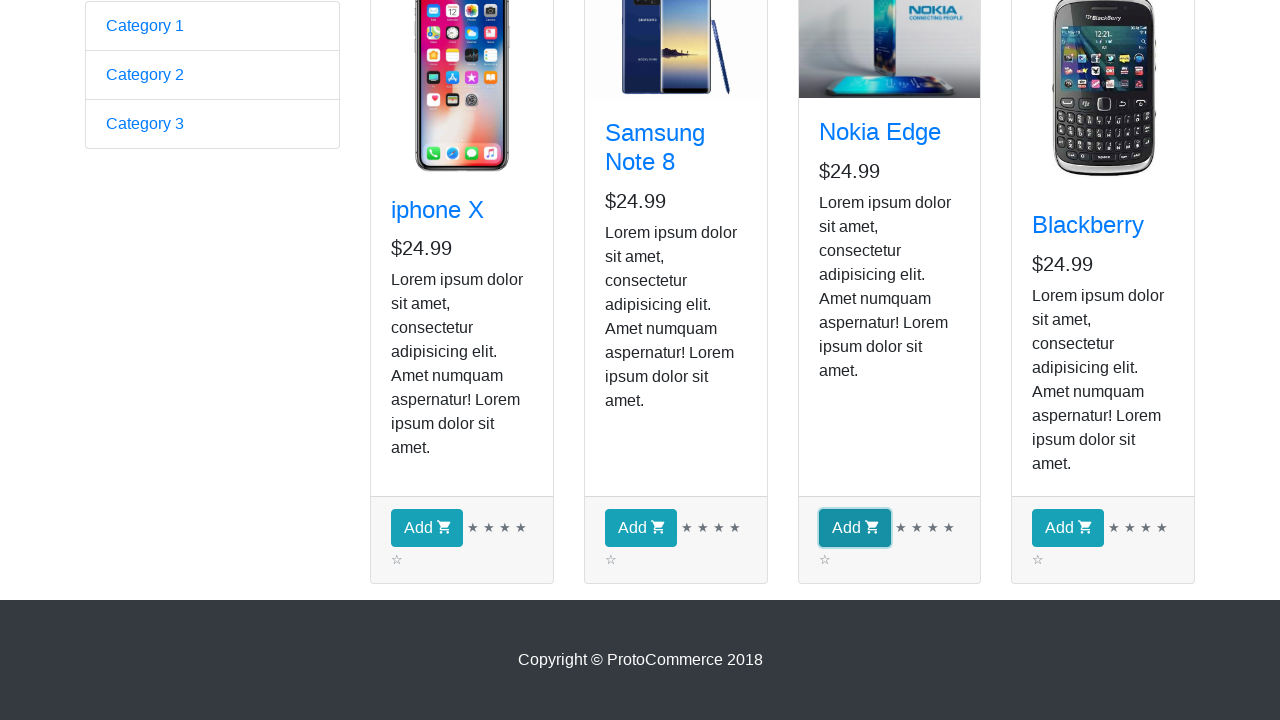

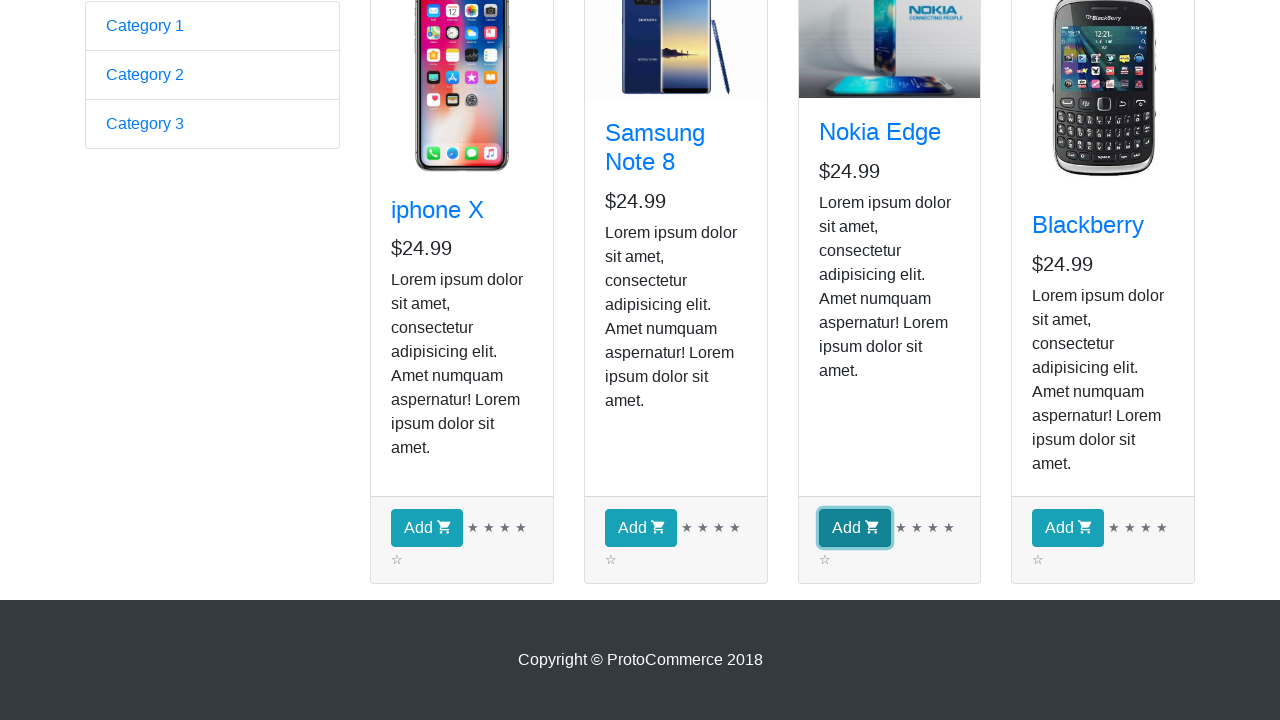